Navigates through a multi-level dropdown menu by hovering over "Courses", then "Oracle", and clicking on a specific Oracle SQL training course

Starting URL: http://greenstech.in/selenium-course-content.html

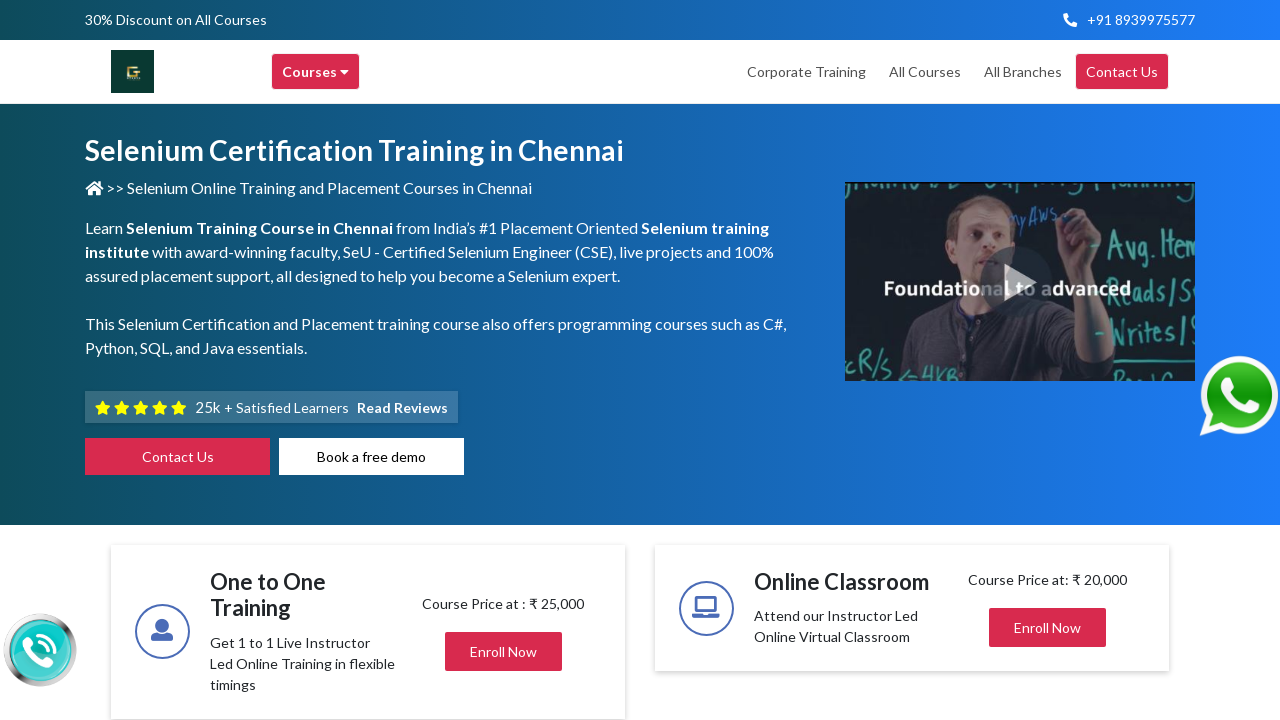

Hovered over Courses menu item at (316, 72) on xpath=//div[text()='Courses ']
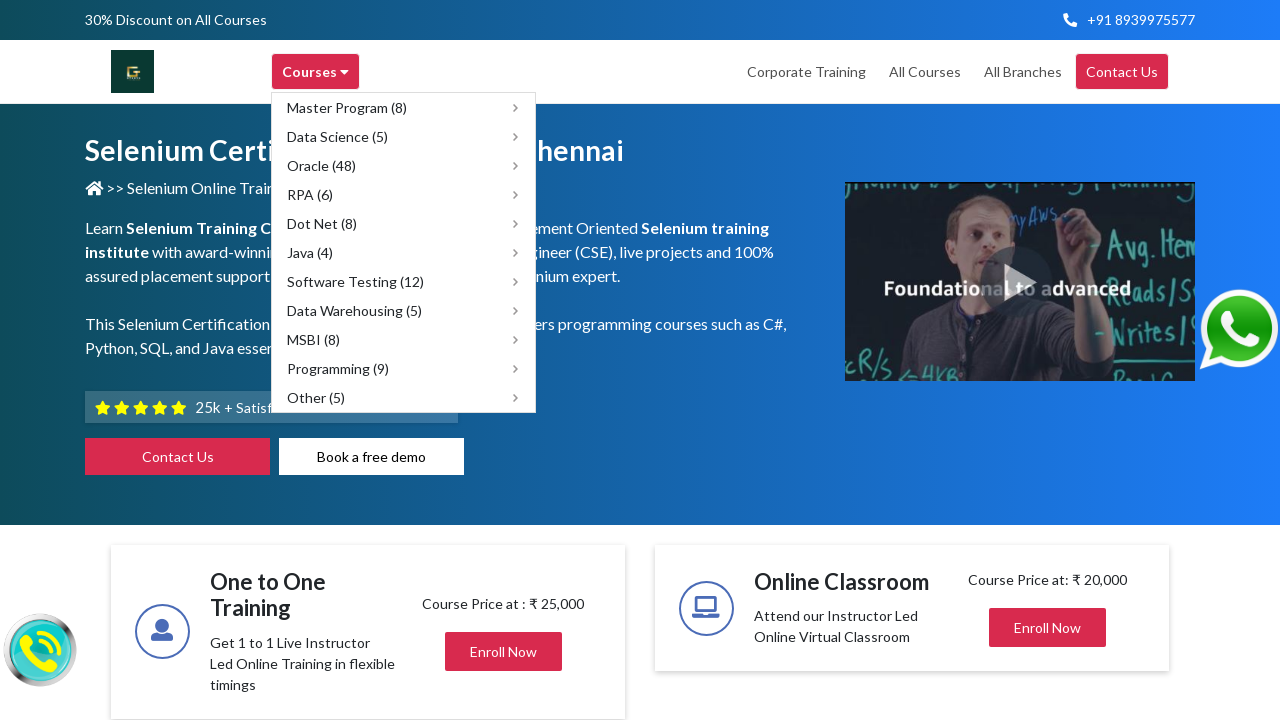

Hovered over Oracle submenu item at (322, 166) on xpath=//span[text()='Oracle (48)']
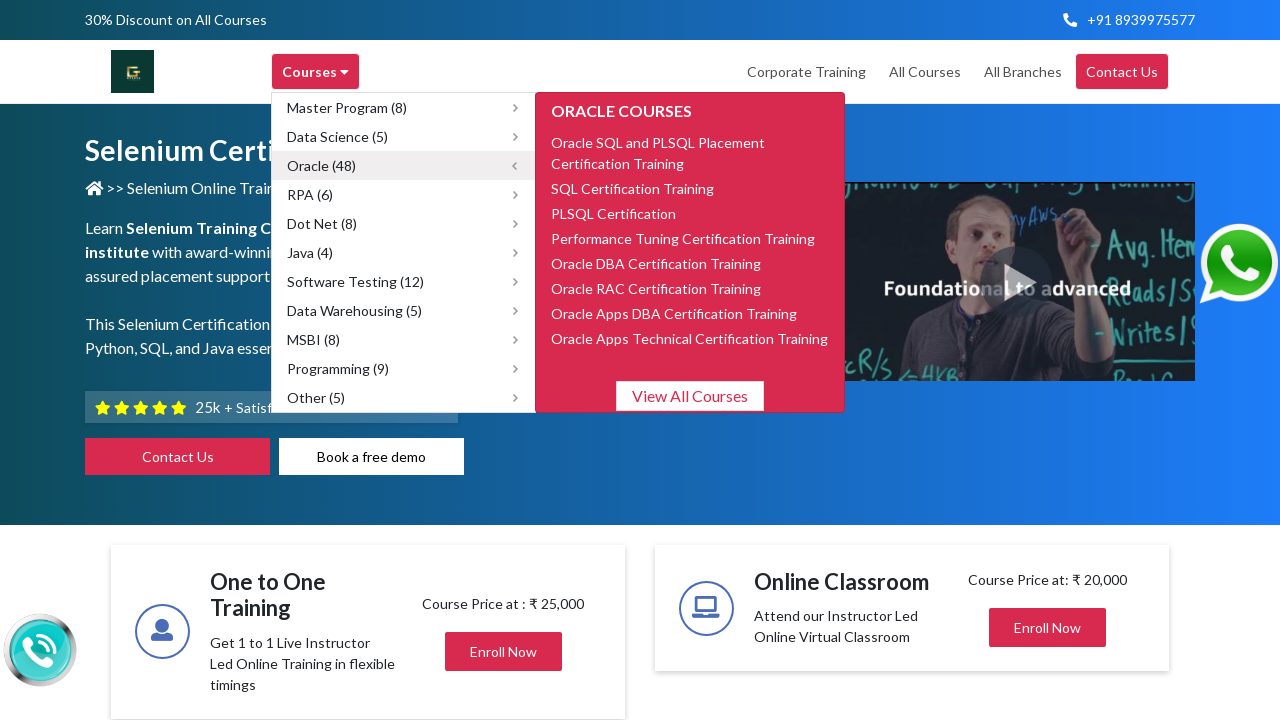

Clicked on Oracle SQL and PLSQL Placement Certification Training course at (658, 142) on xpath=//span[text()='Oracle SQL and PLSQL Placement Certification Training']
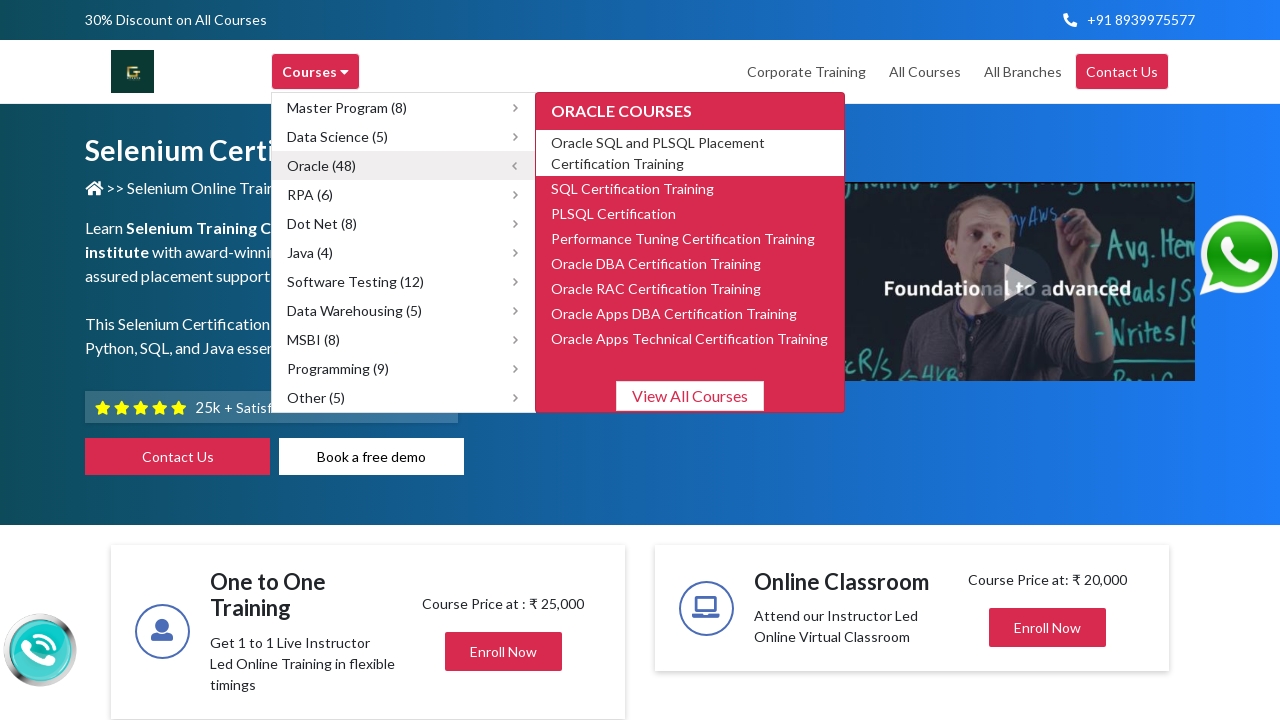

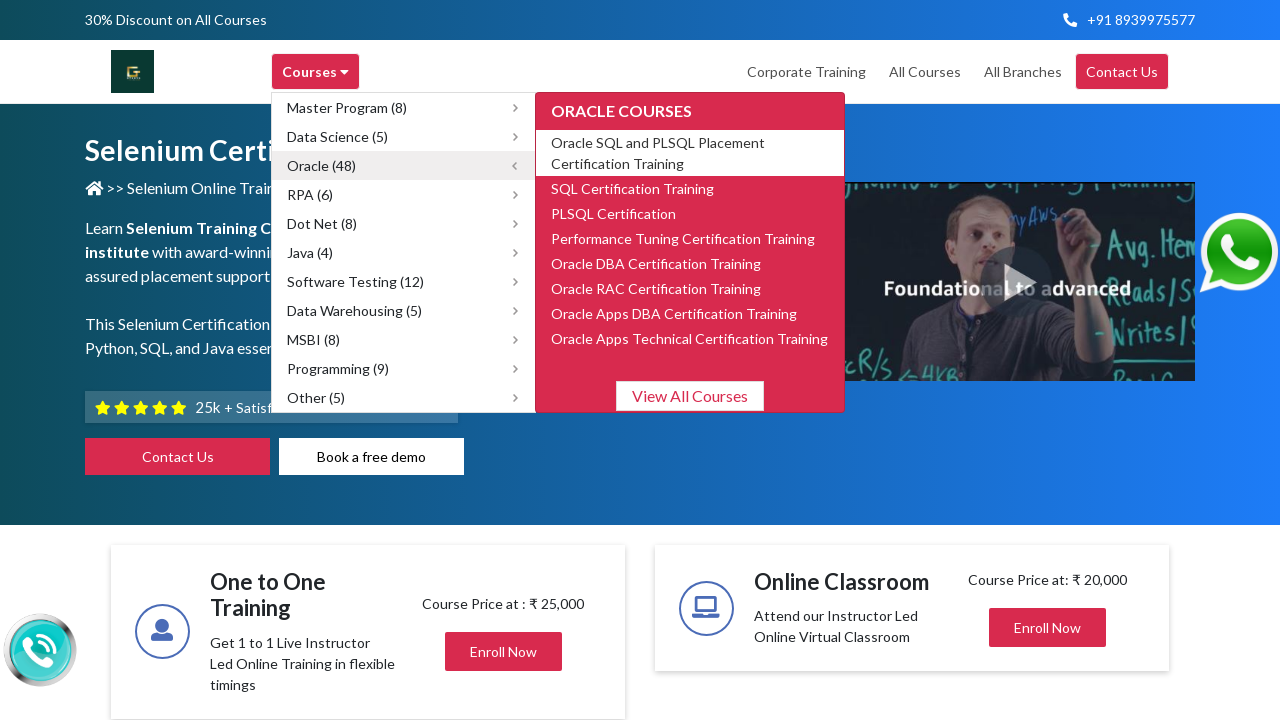